Tests popup window handling by clicking a link that opens a popup window, then closing only the child window while keeping the parent window open.

Starting URL: http://omayo.blogspot.com/

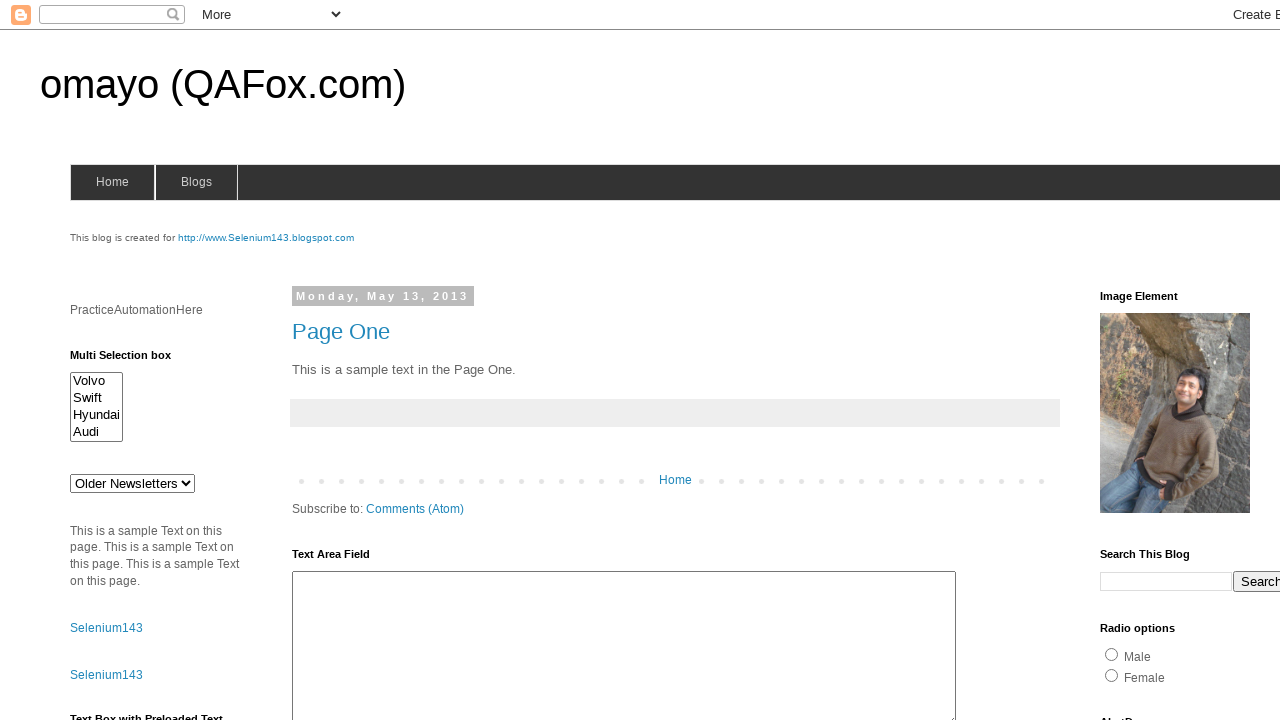

Waited for 'Open a popup window' link to load
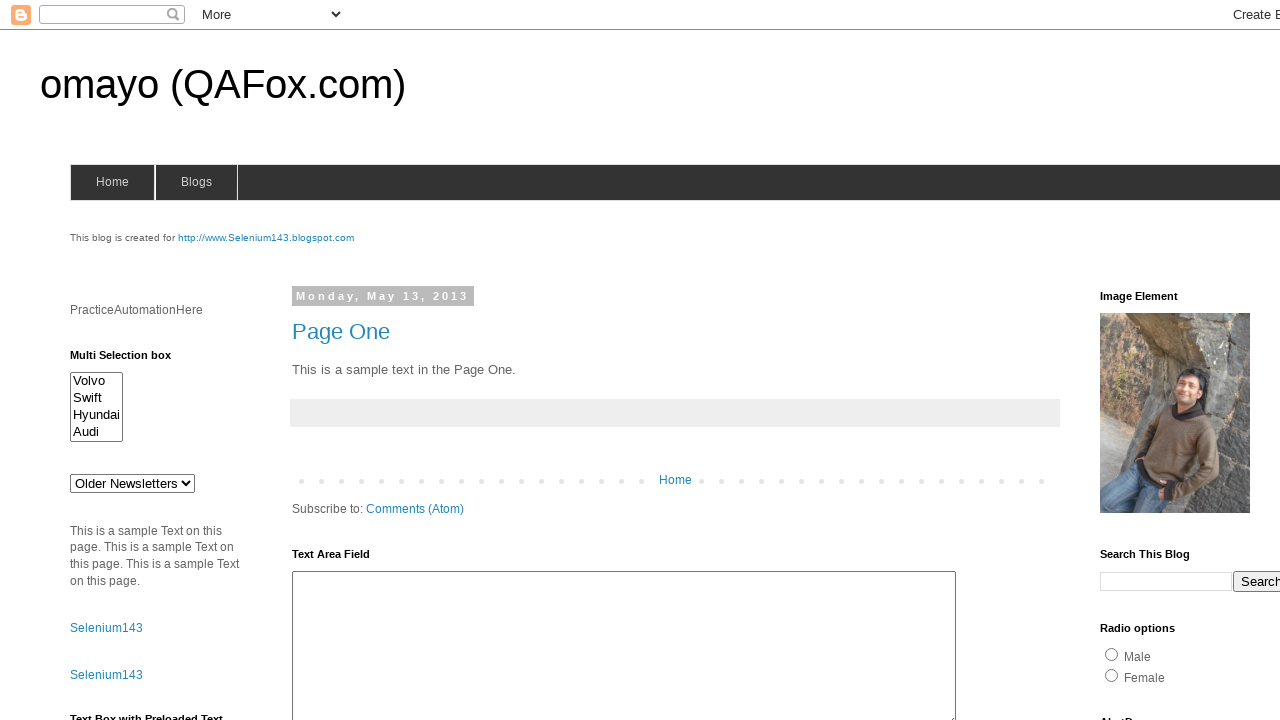

Scrolled popup window link into view
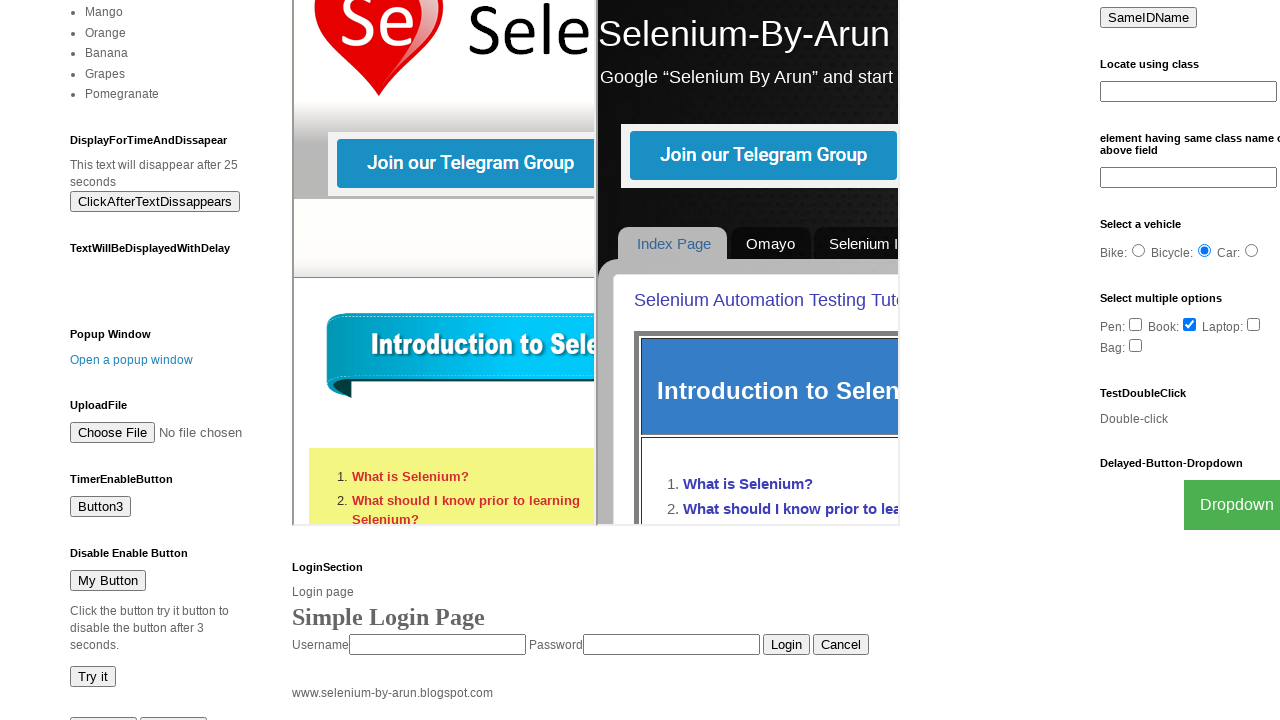

Stored reference to original parent page
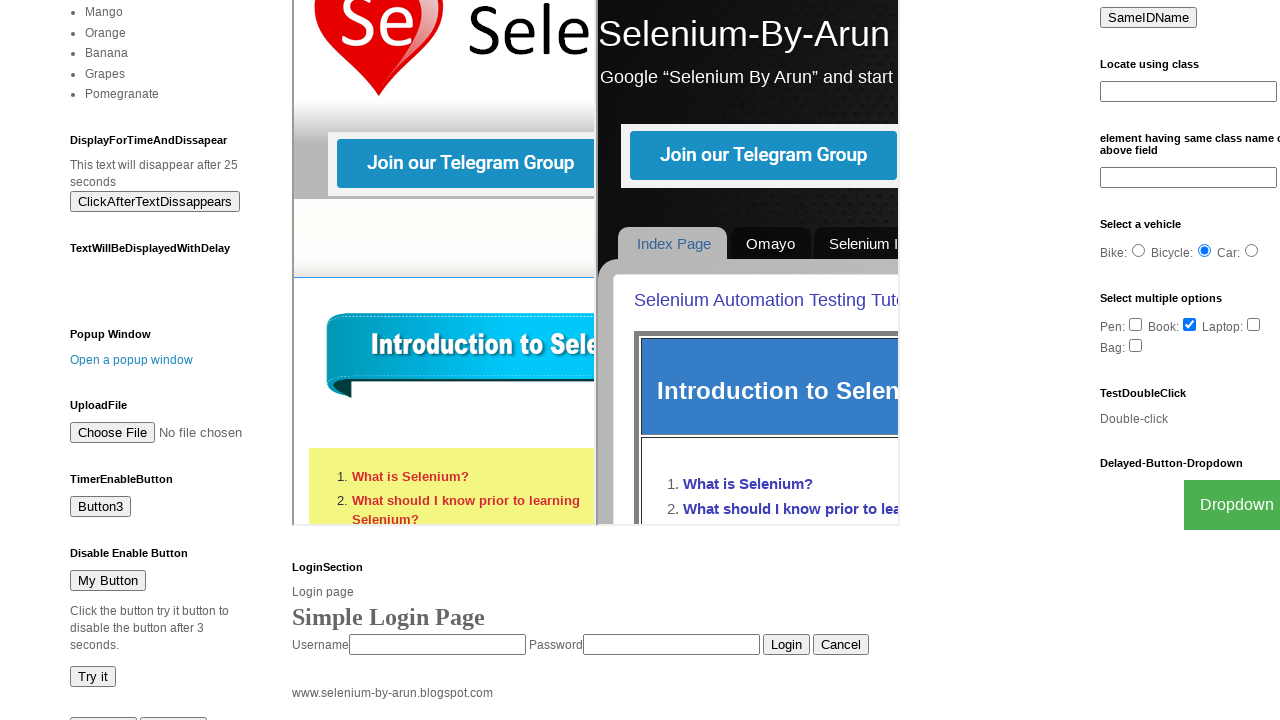

Clicked link to open popup window at (132, 360) on text=Open a popup window
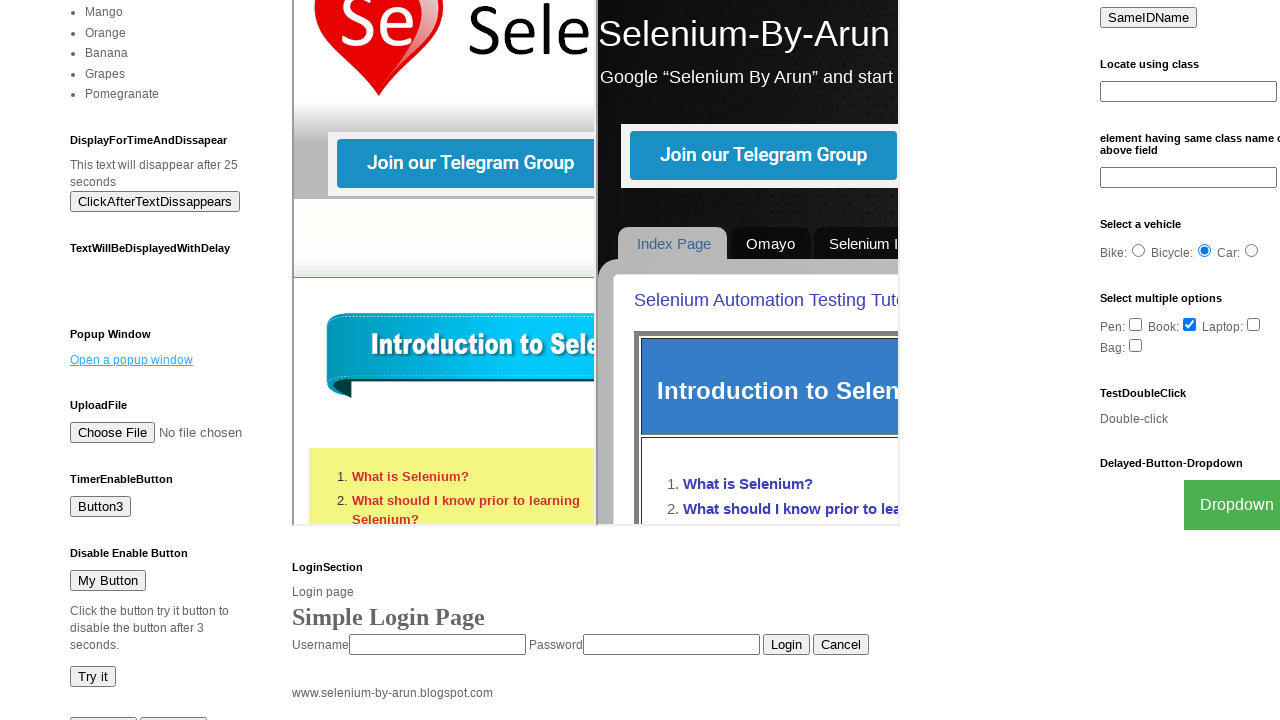

Popup window opened and captured
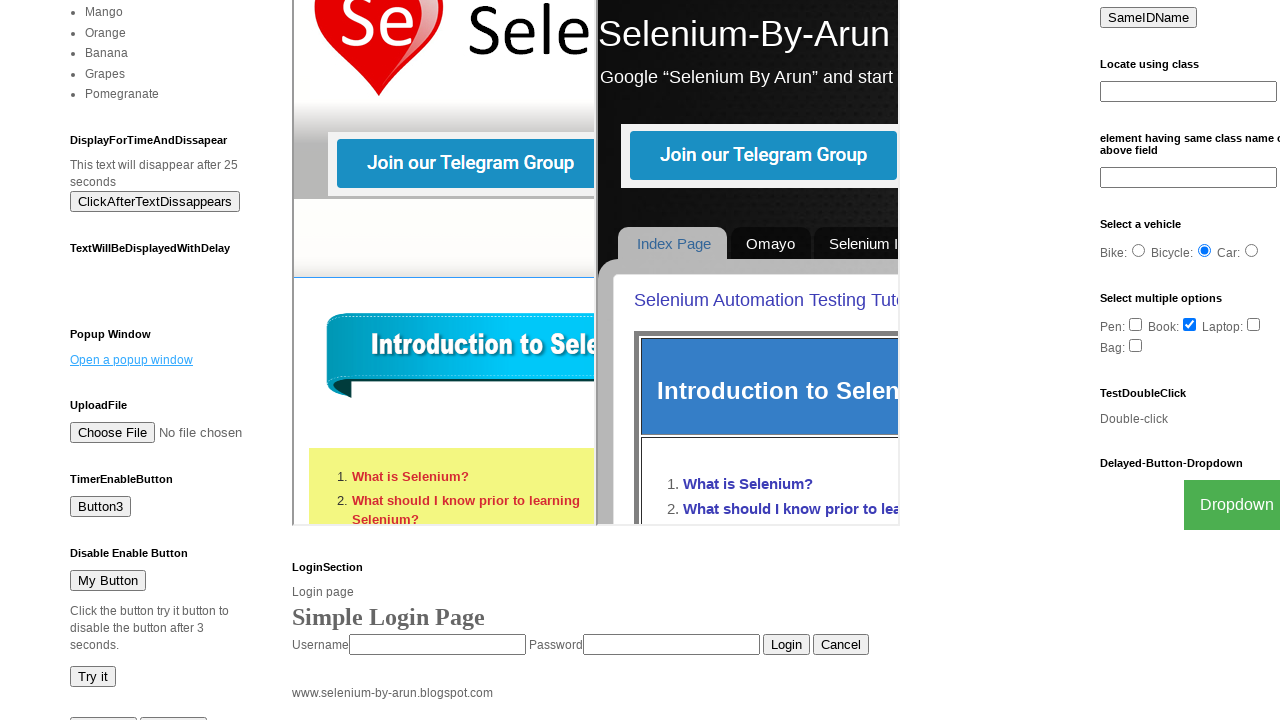

Popup window finished loading
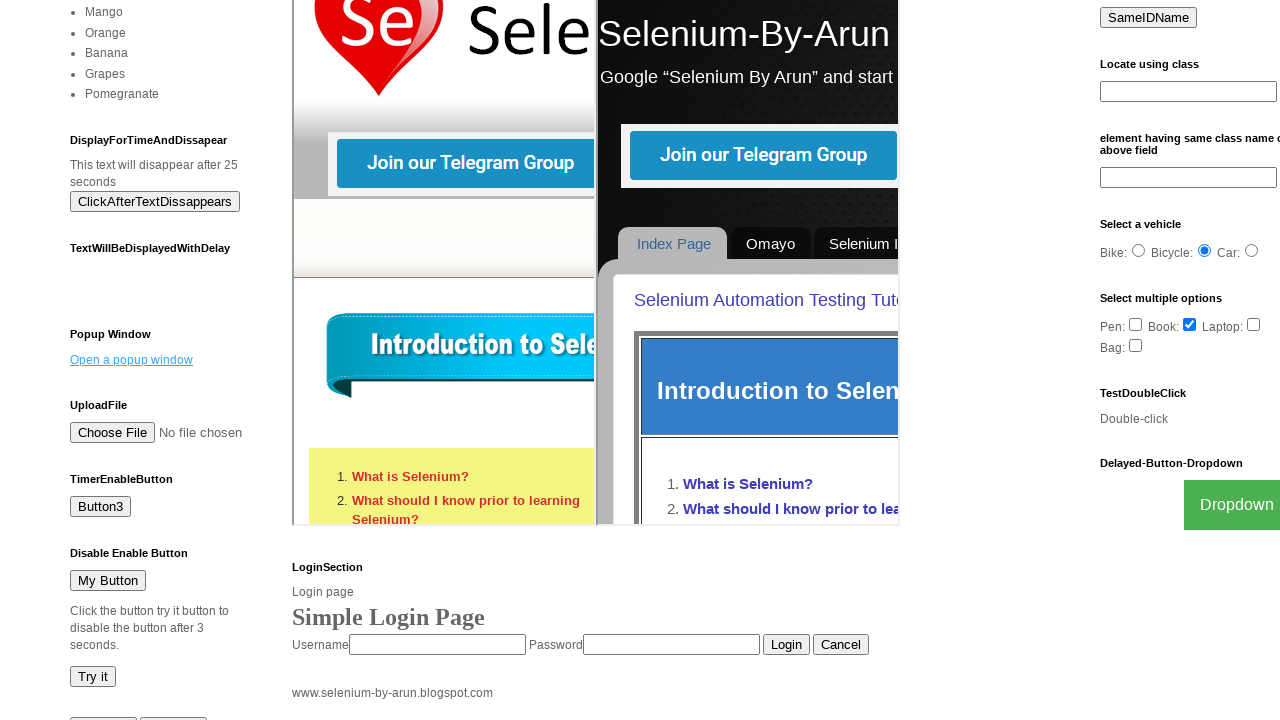

Closed popup window while keeping parent open
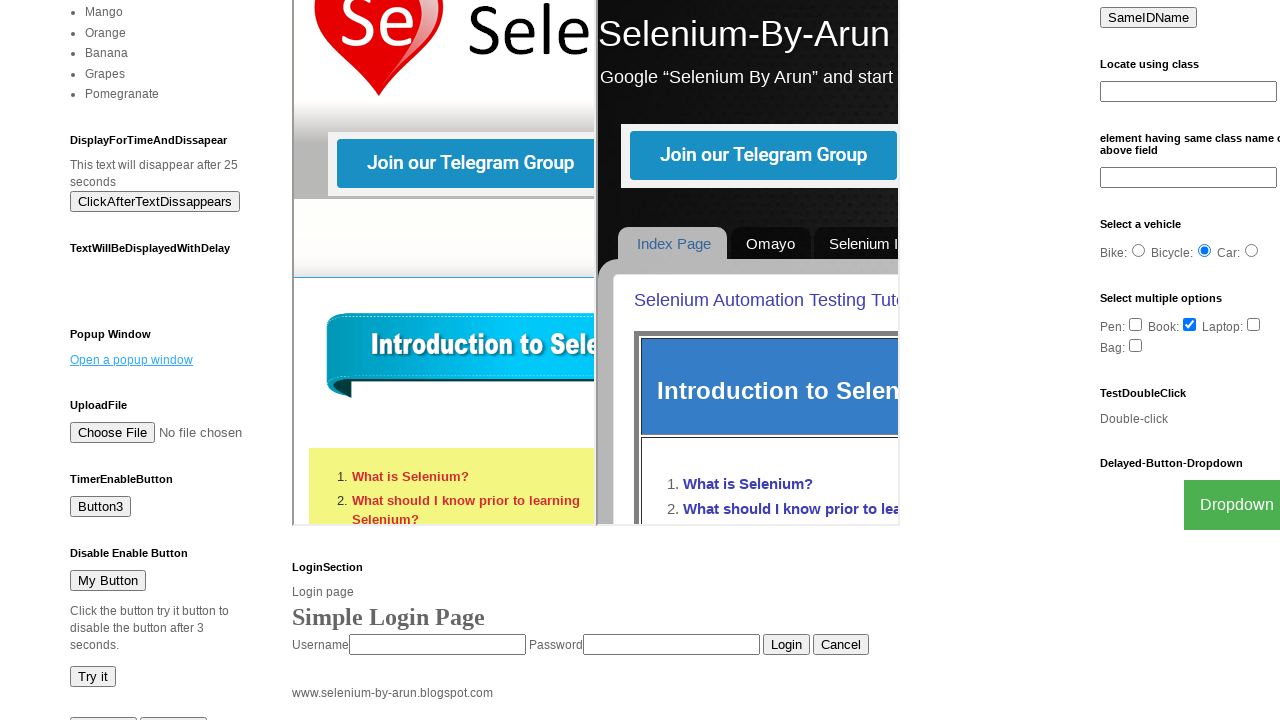

Verified parent page still contains 'Open a popup window' link
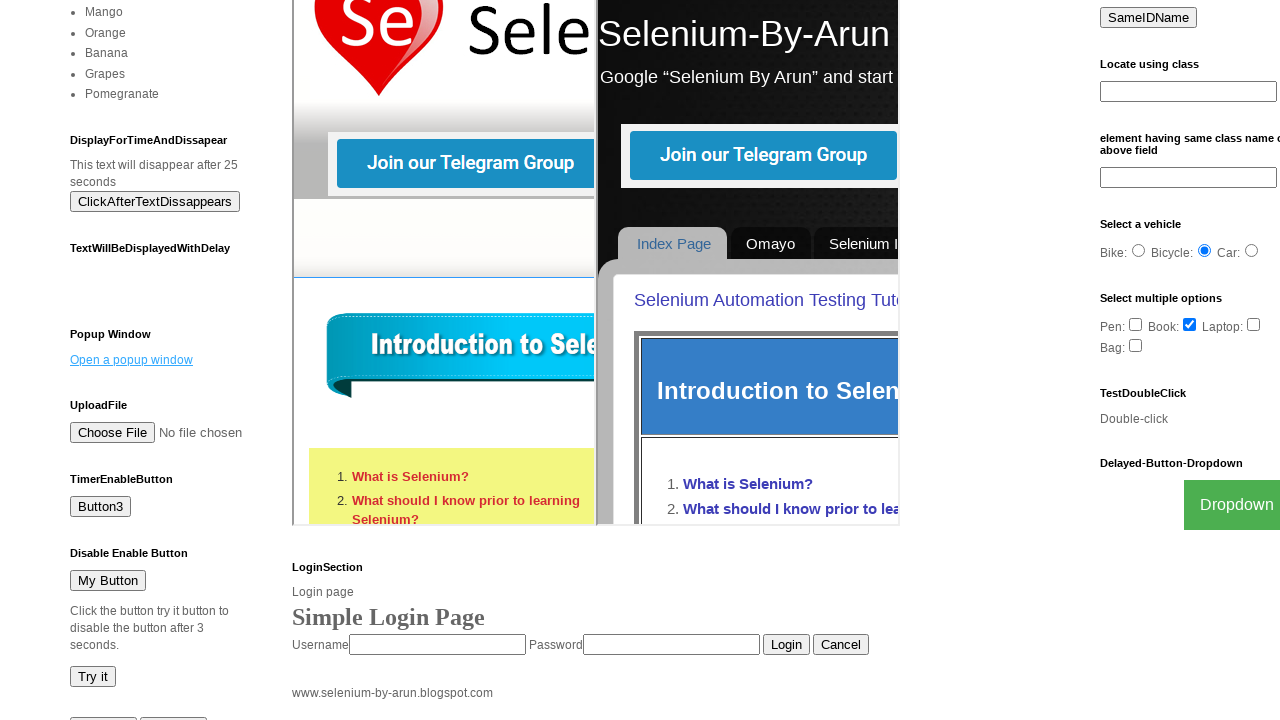

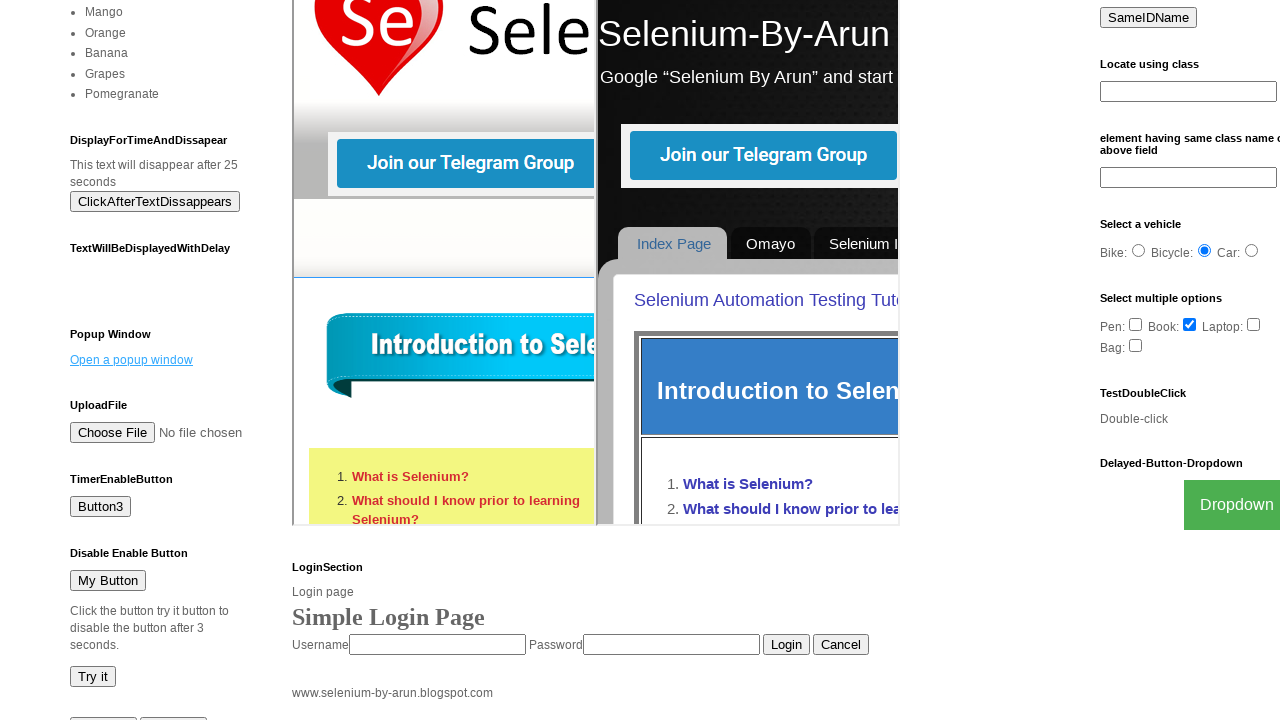